Tests sorting the "Email" column in ascending order by clicking the column header and verifying the values are sorted alphabetically.

Starting URL: https://the-internet.herokuapp.com/tables

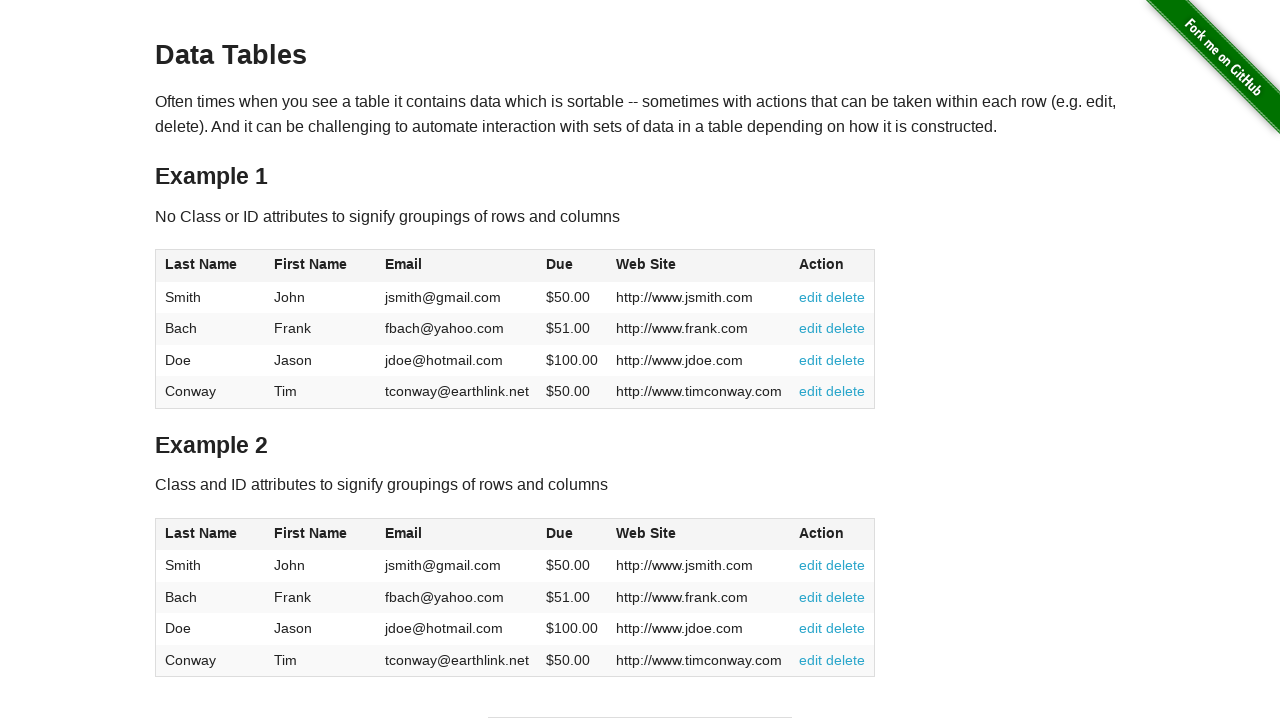

Clicked Email column header to sort in ascending order at (457, 266) on #table1 thead tr th:nth-of-type(3)
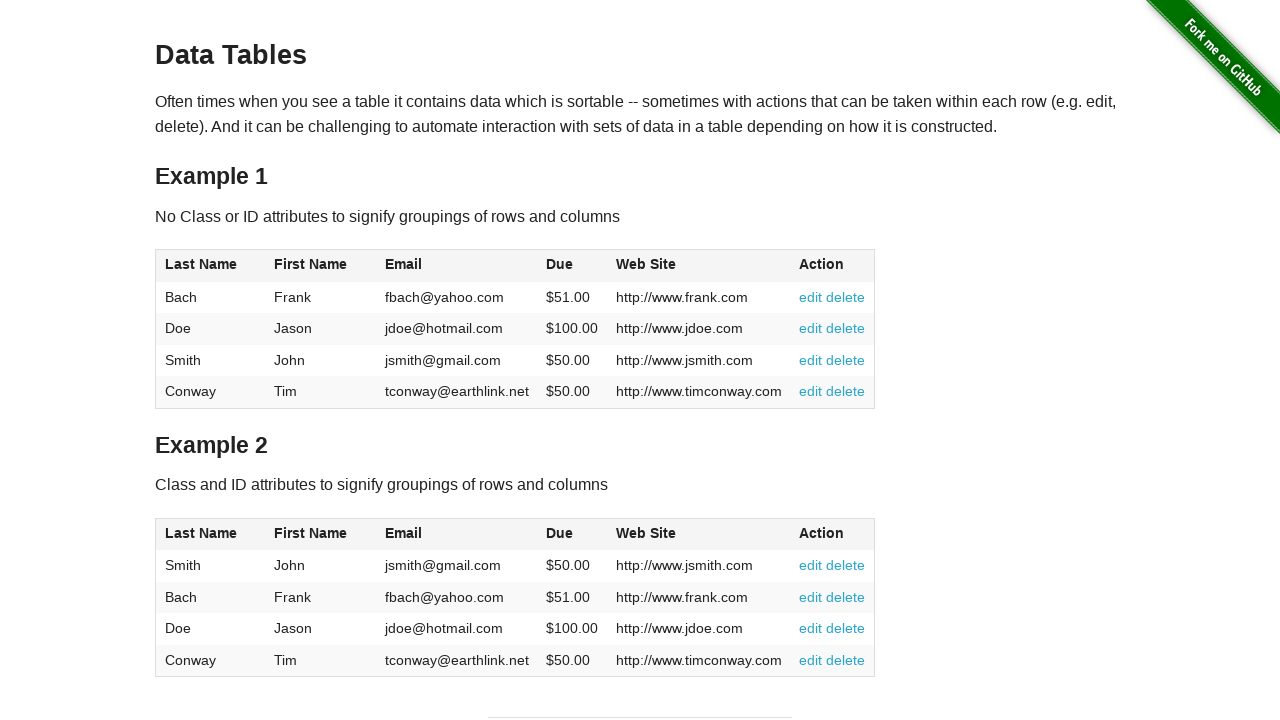

Table with Email column values loaded and ready
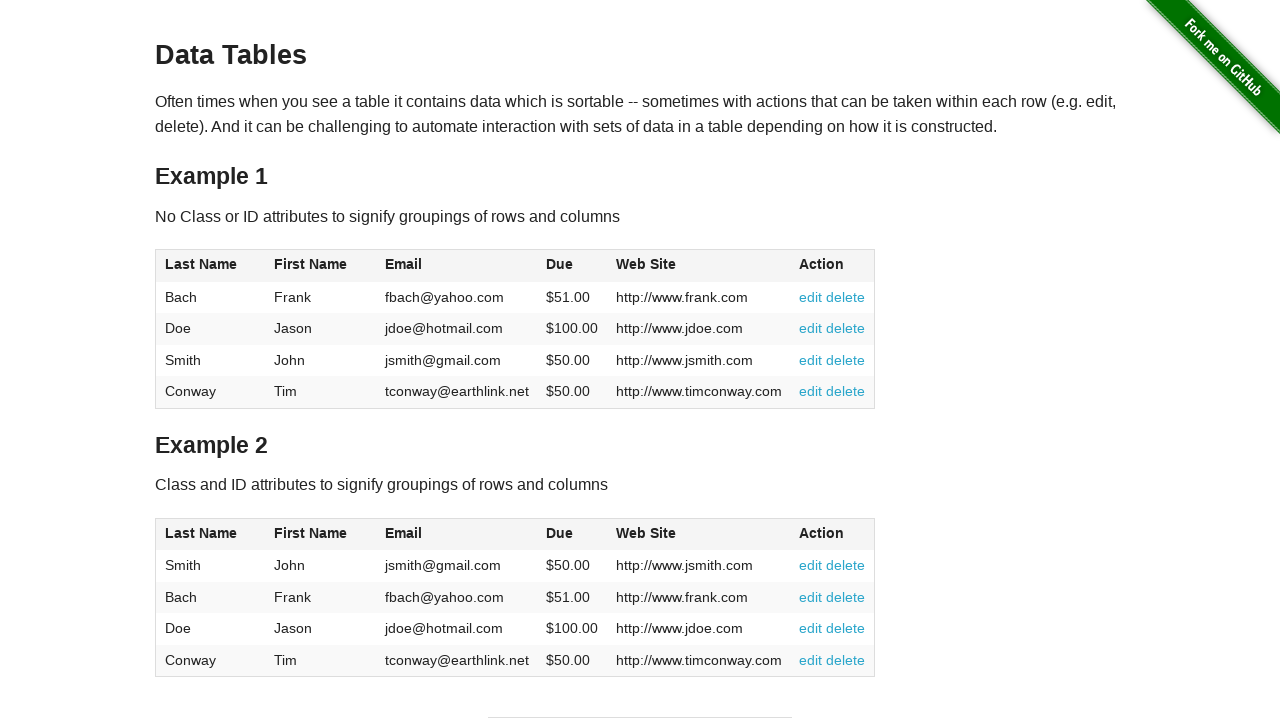

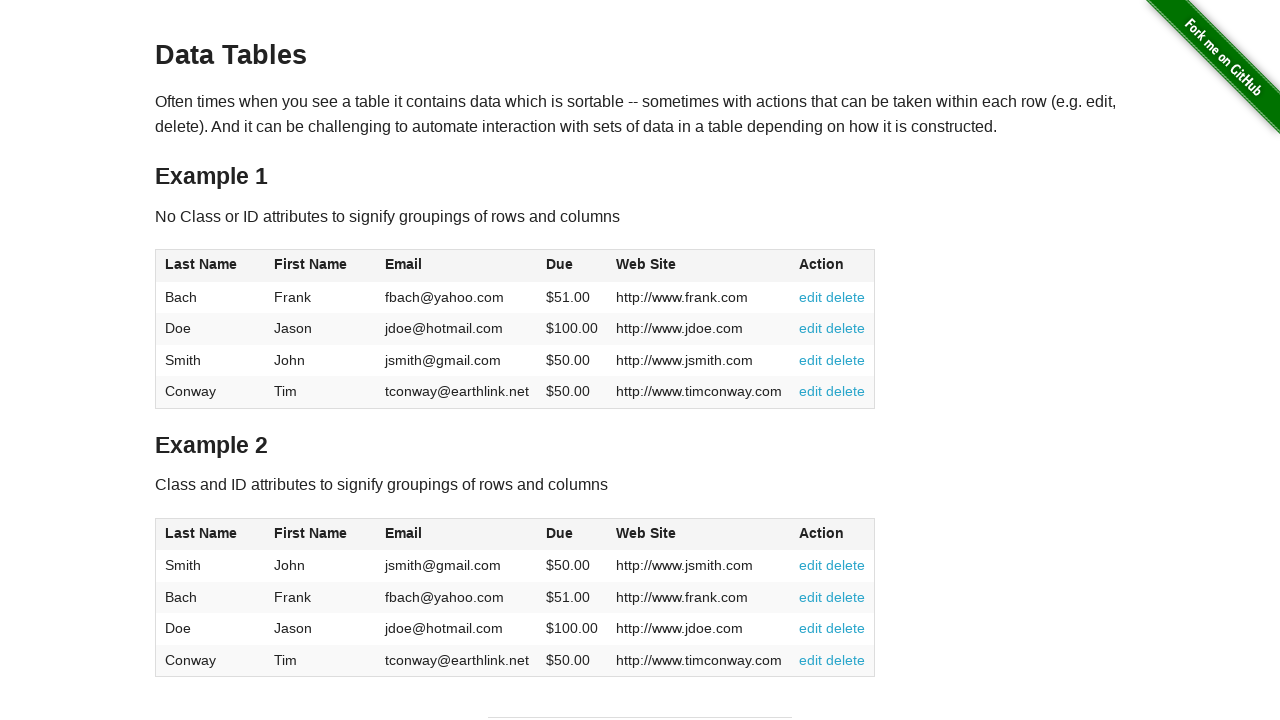